Tests the right-click button functionality by performing single, double, and right clicks

Starting URL: https://demoqa.com/elements

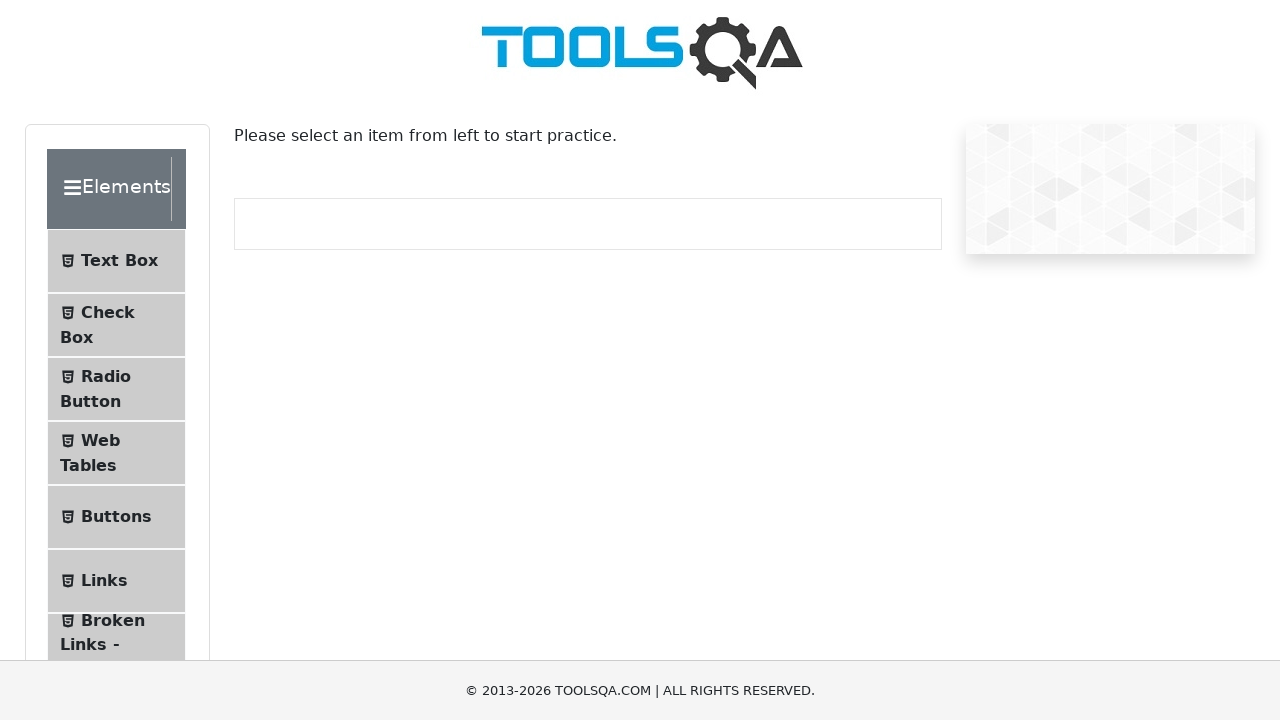

Clicked on Buttons menu item at (116, 517) on li >> internal:has-text="Buttons"i
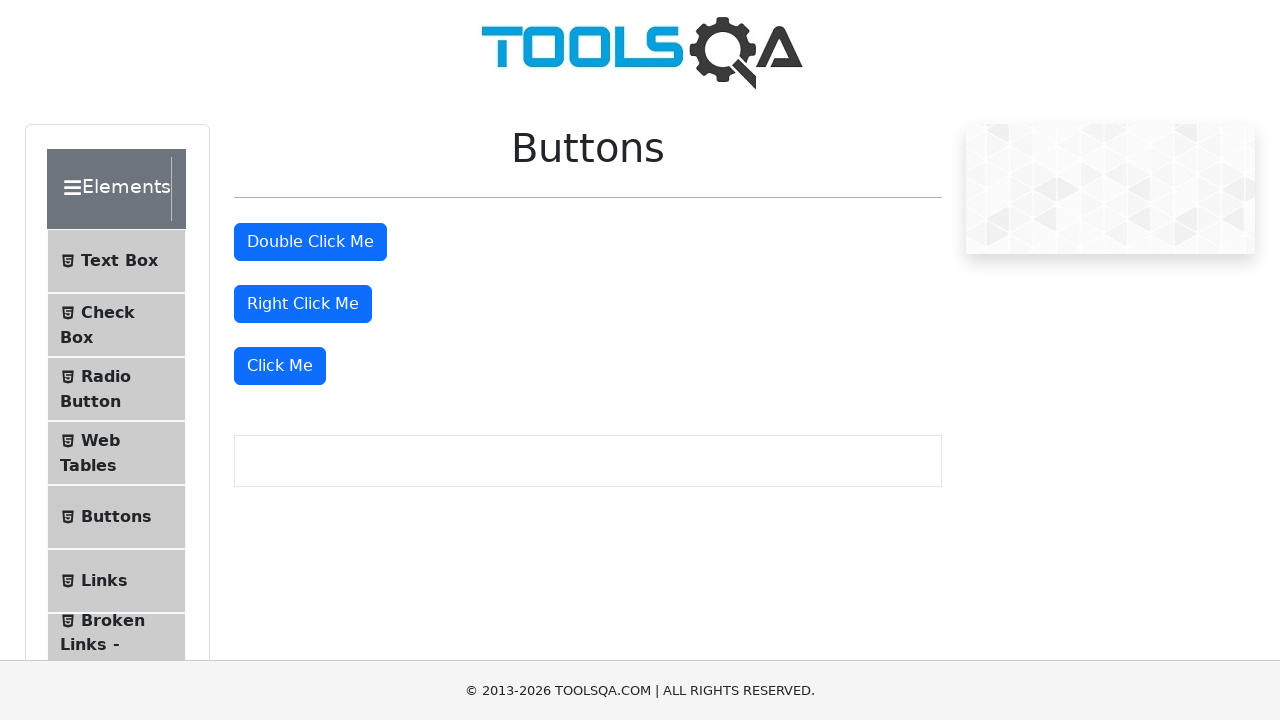

Performed single click on Right Click Me button at (303, 304) on internal:role=button[name="Right Click Me"i]
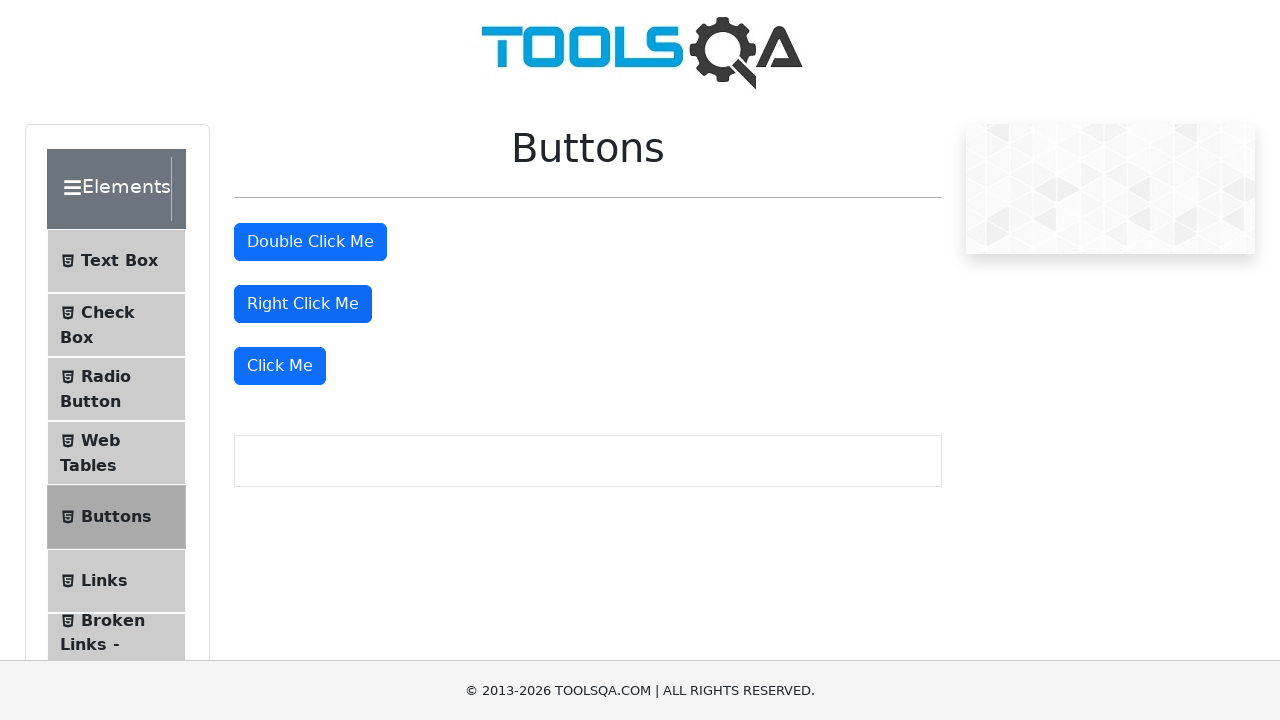

Performed double click on Right Click Me button at (303, 304) on internal:role=button[name="Right Click Me"i]
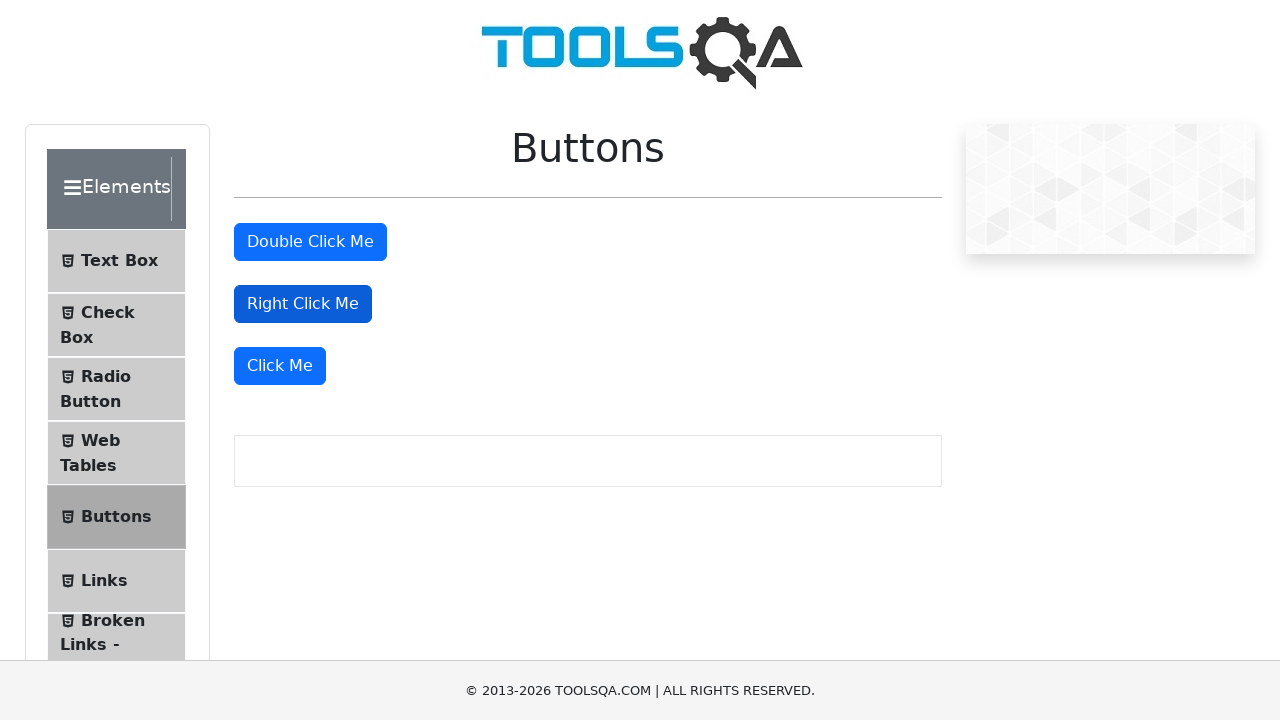

Performed right click on Right Click Me button at (303, 304) on internal:role=button[name="Right Click Me"i]
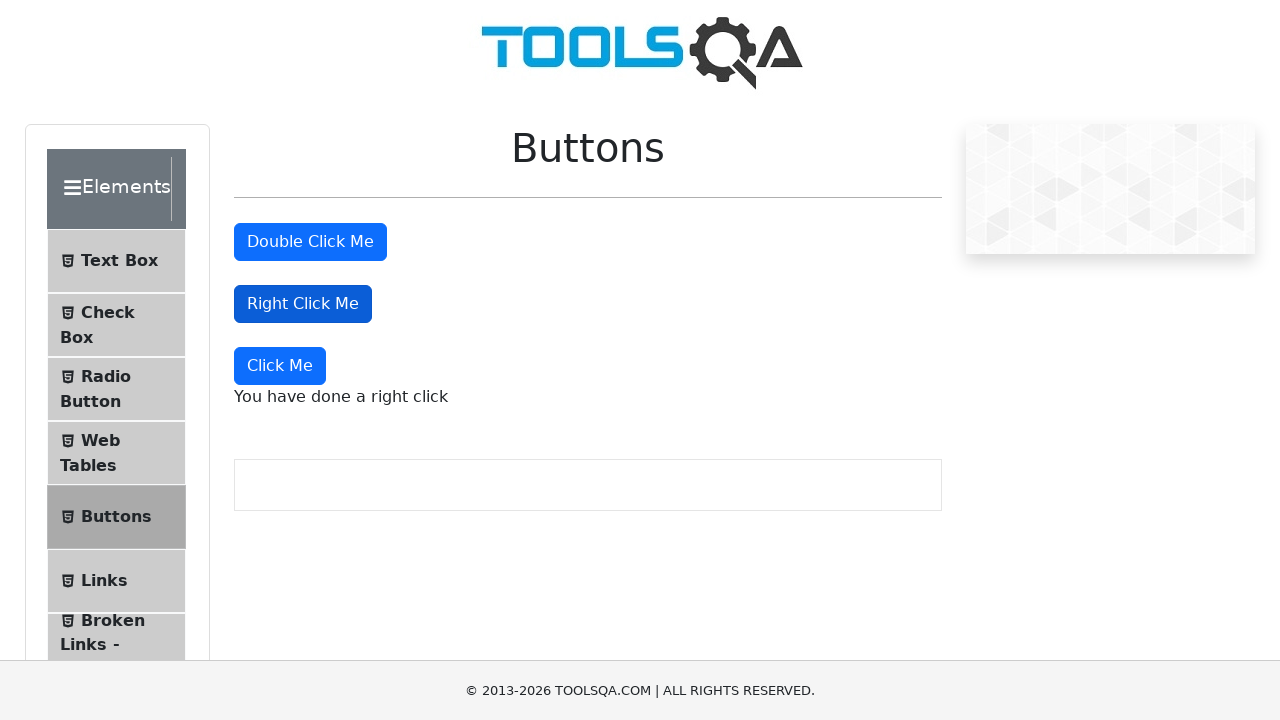

Right click success message appeared
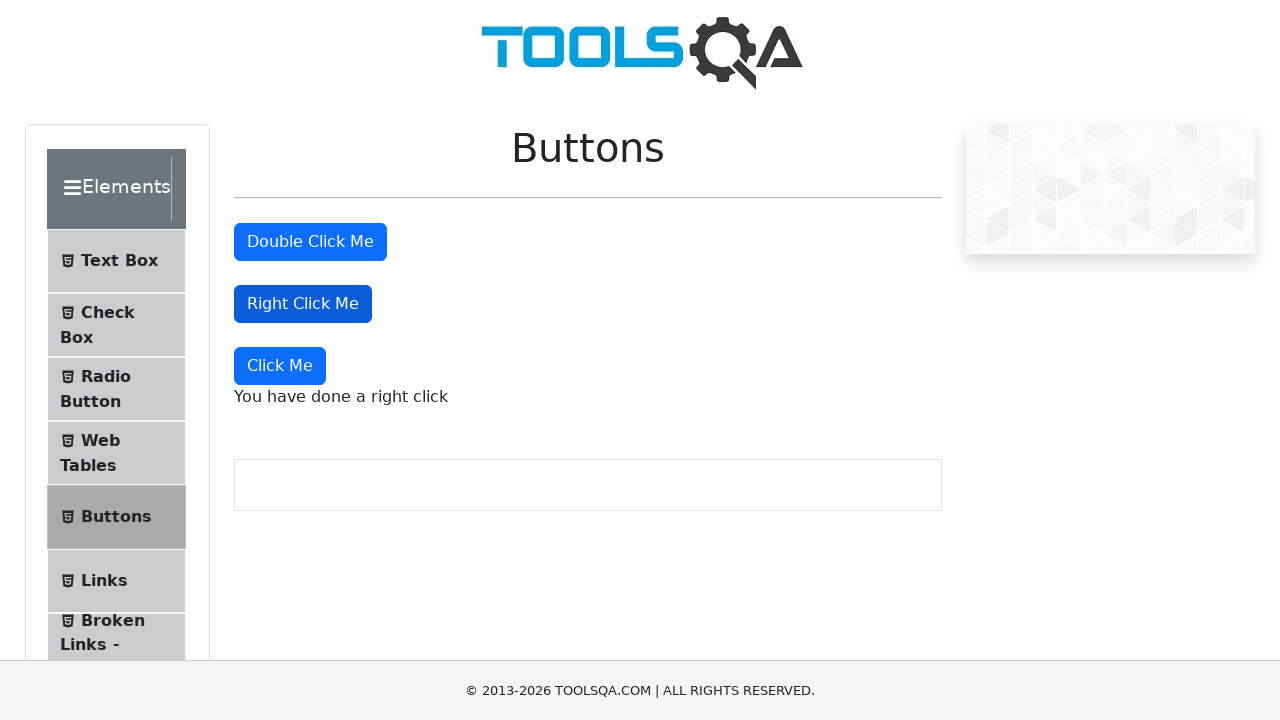

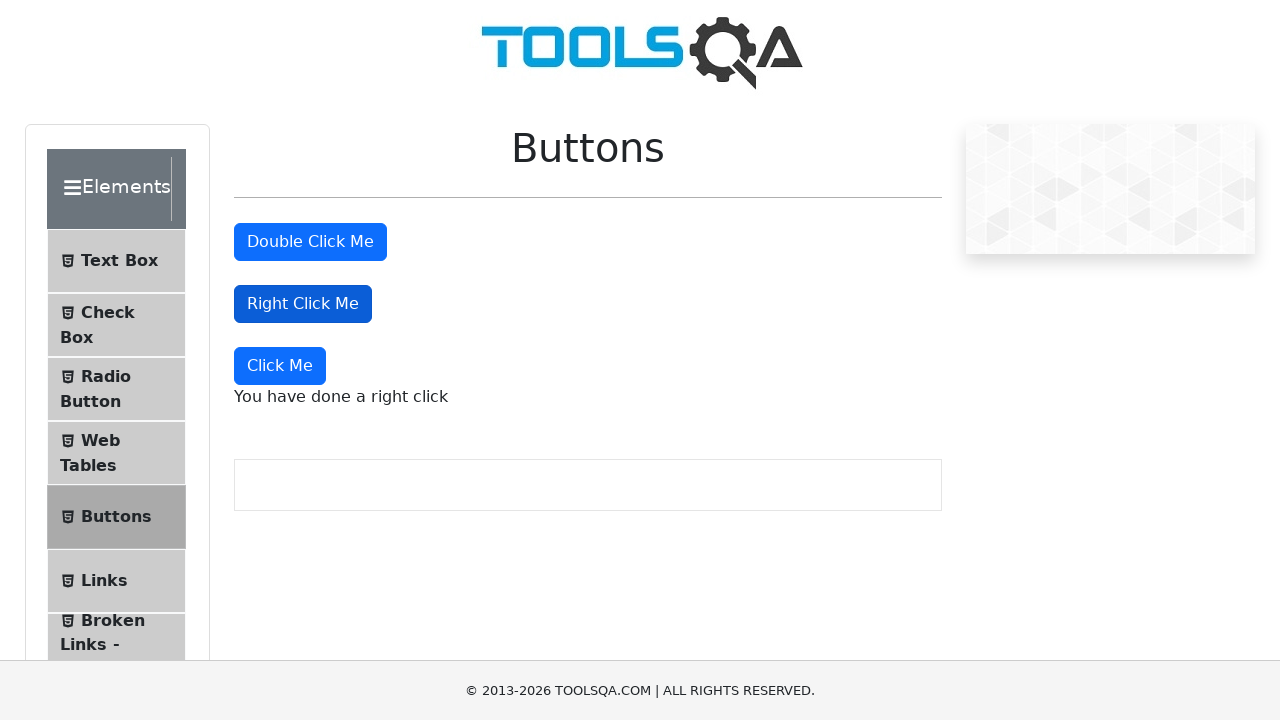